Tests autocomplete dropdown functionality by typing a partial country name, selecting "India" from the suggestions list, and verifying the selection was properly made.

Starting URL: https://rahulshettyacademy.com/dropdownsPractise/

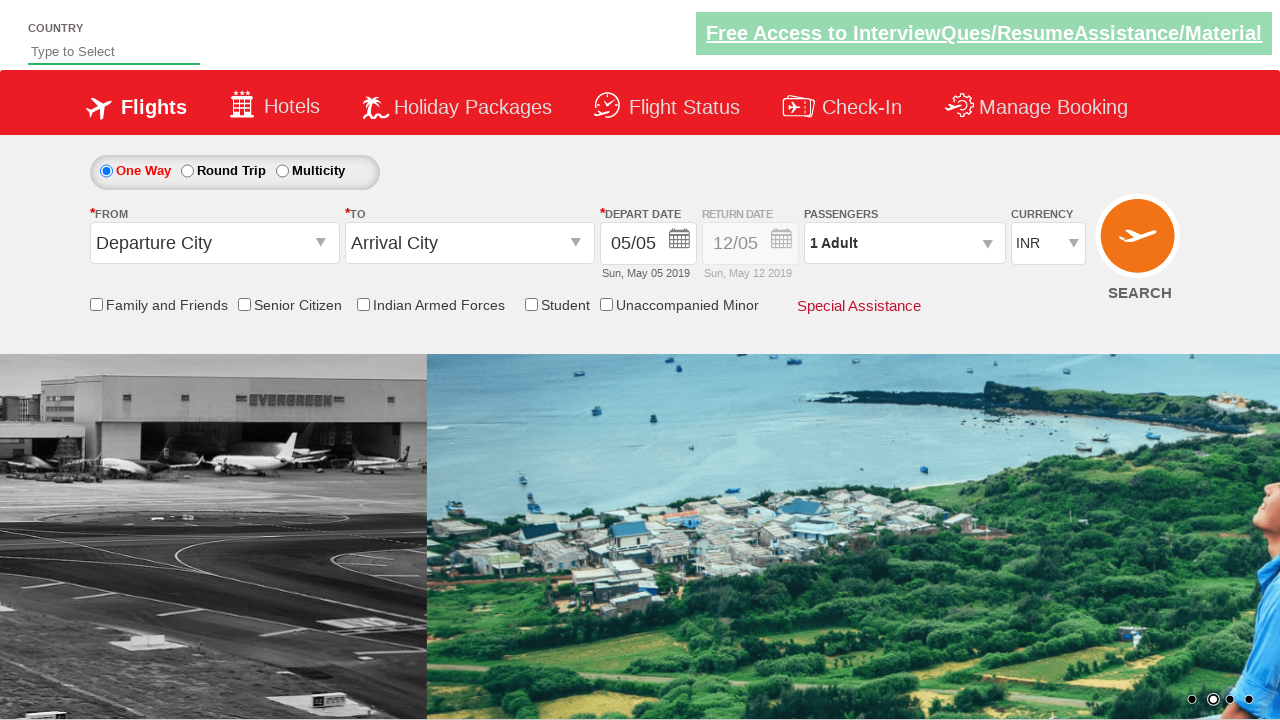

Typed 'ind' in autosuggest field to trigger dropdown on #autosuggest
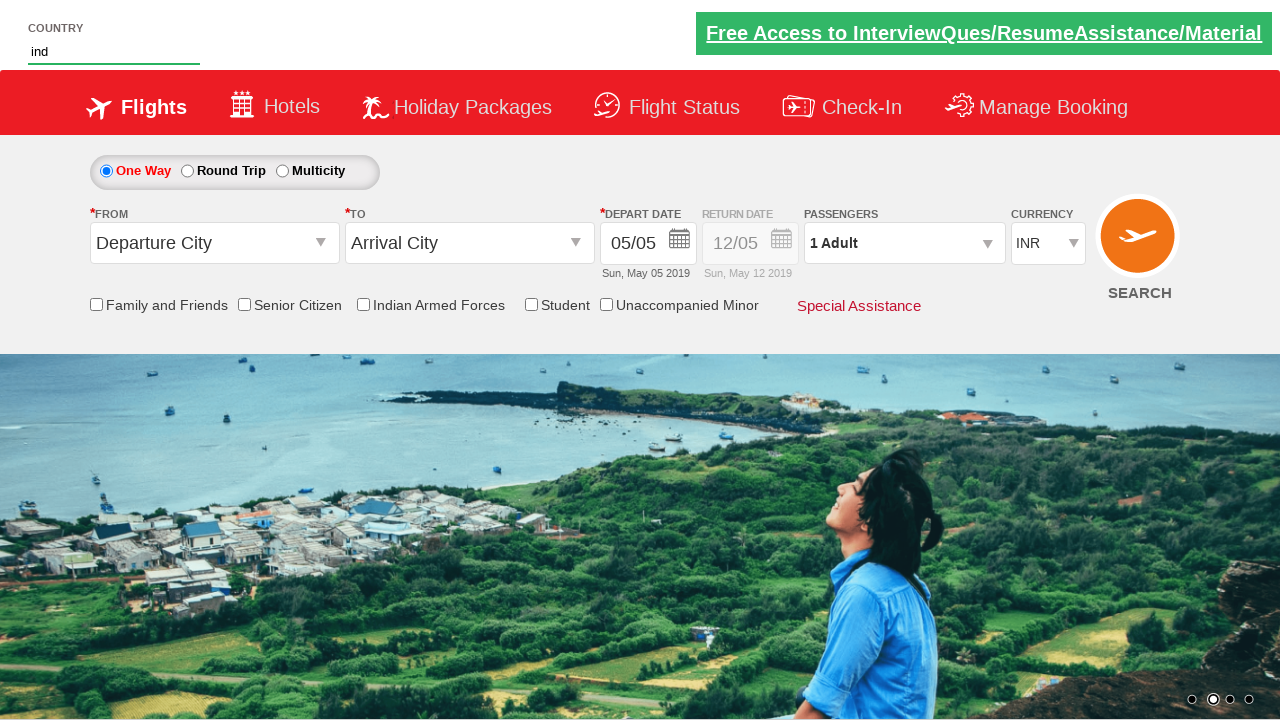

Autocomplete suggestions dropdown appeared
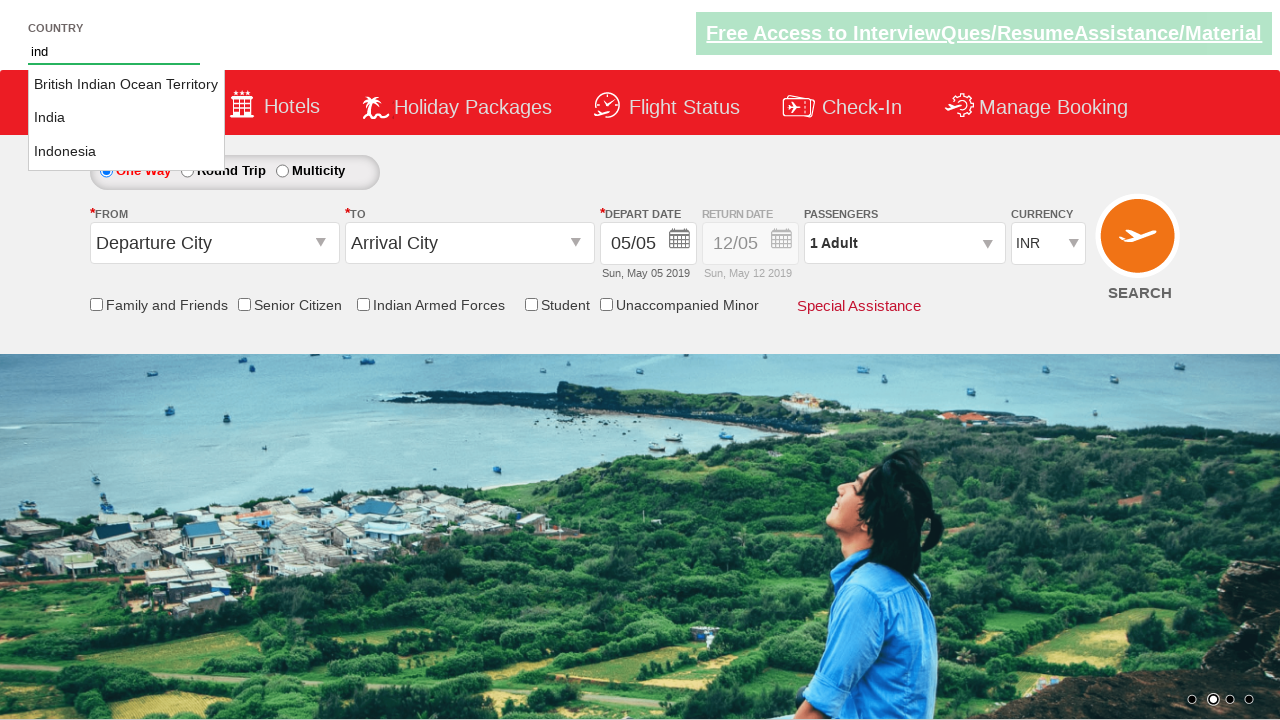

Found 3 suggestion items in dropdown
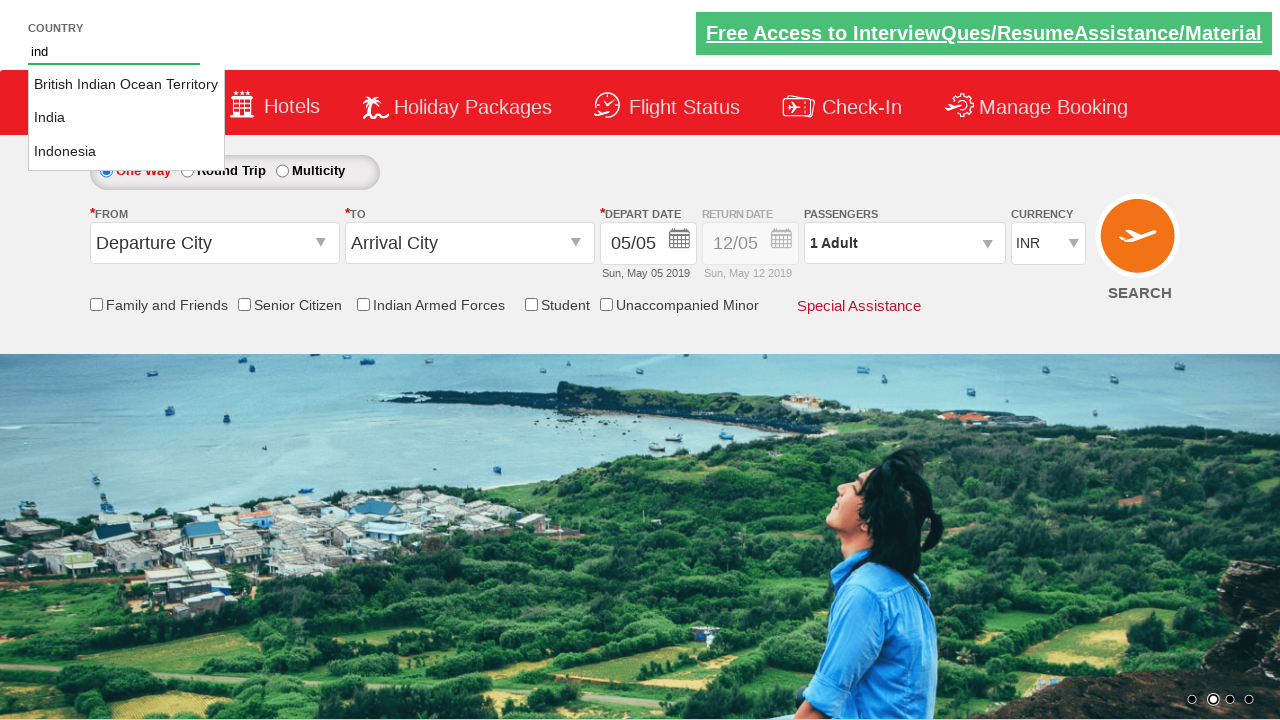

Selected 'India' from autosuggest dropdown at (126, 118) on li.ui-menu-item a >> nth=1
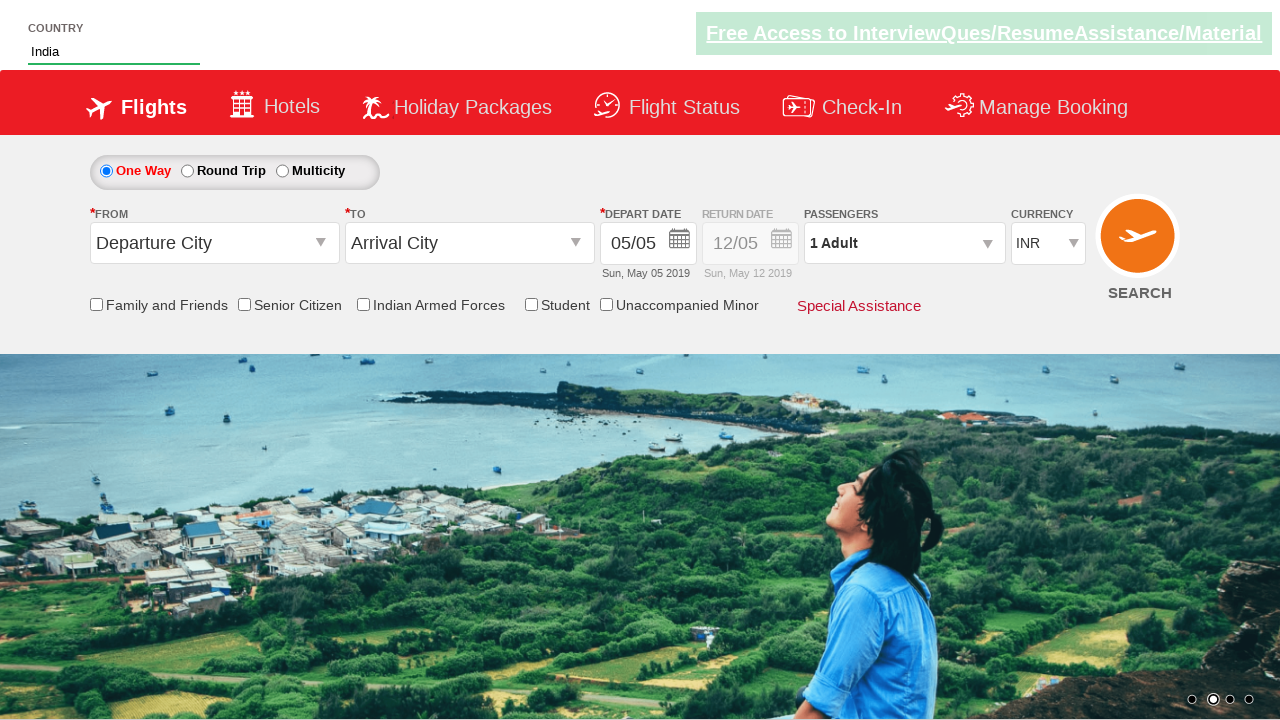

Verified that 'India' was successfully selected in autosuggest field
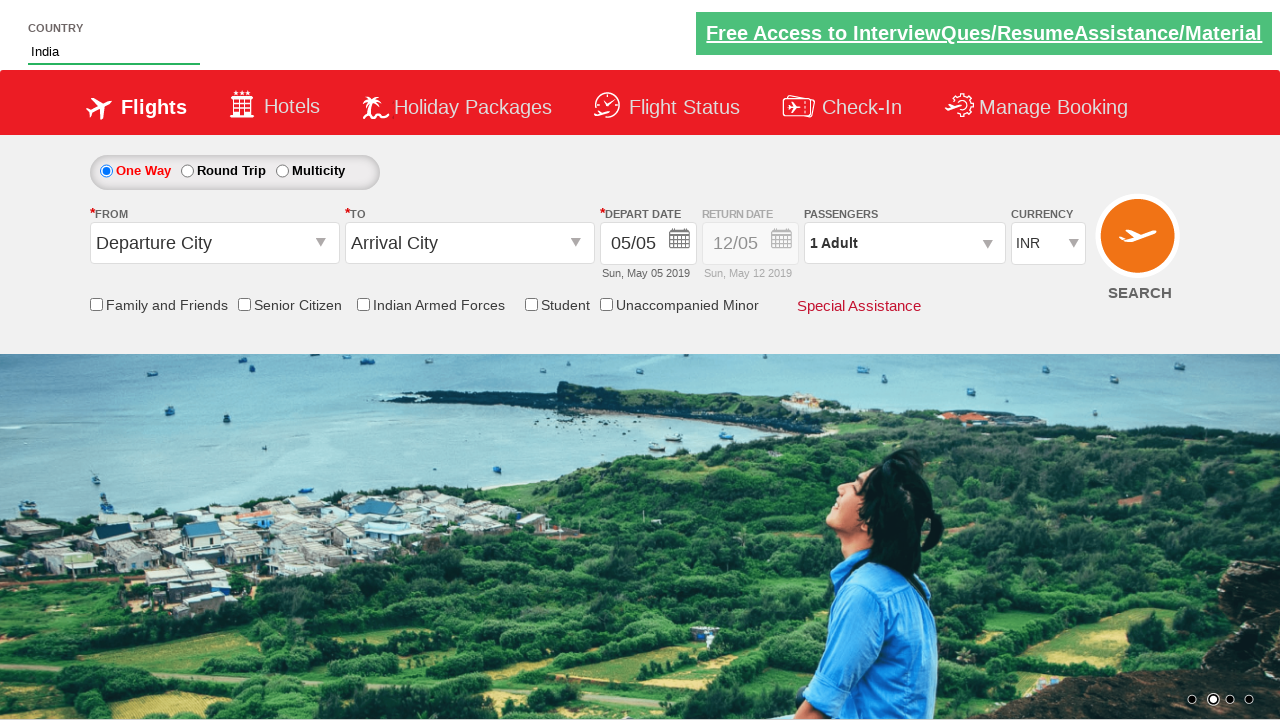

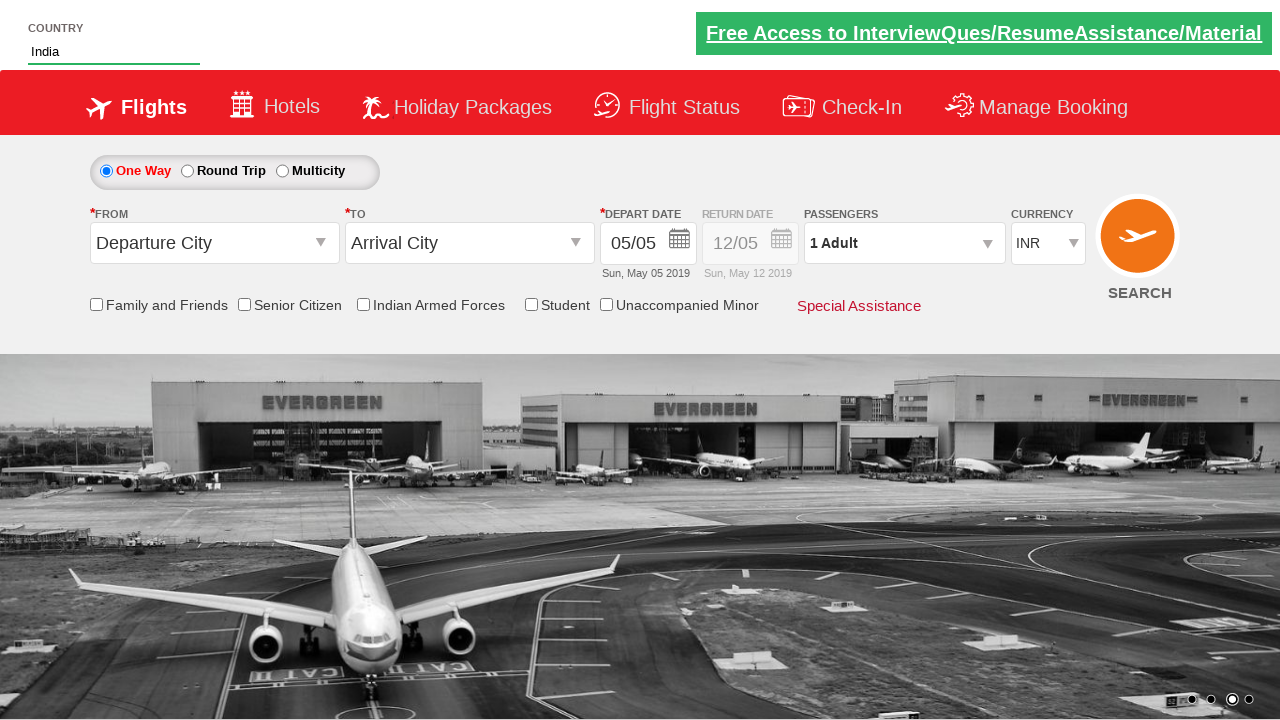